Tests keyboard input functionality by sending keys P through Y and verifying each character is displayed correctly

Starting URL: http://the-internet.herokuapp.com/

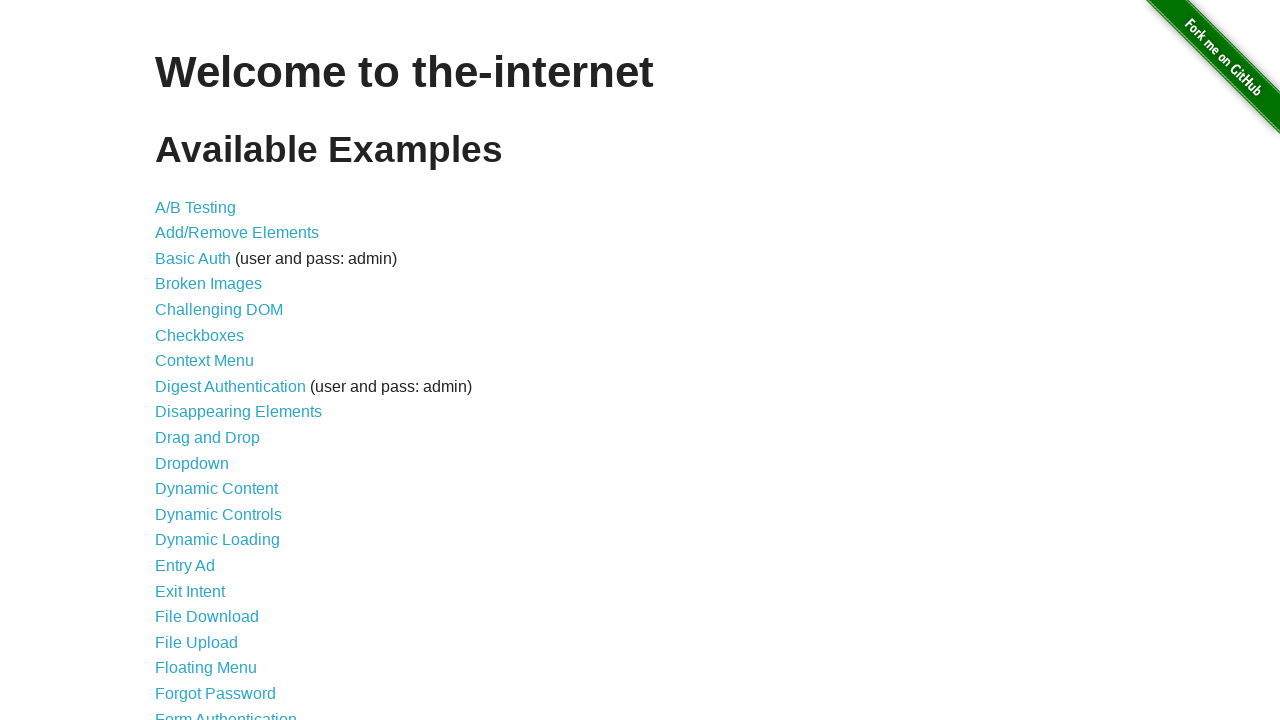

Clicked on Key Presses link at (200, 360) on text=Key Presses
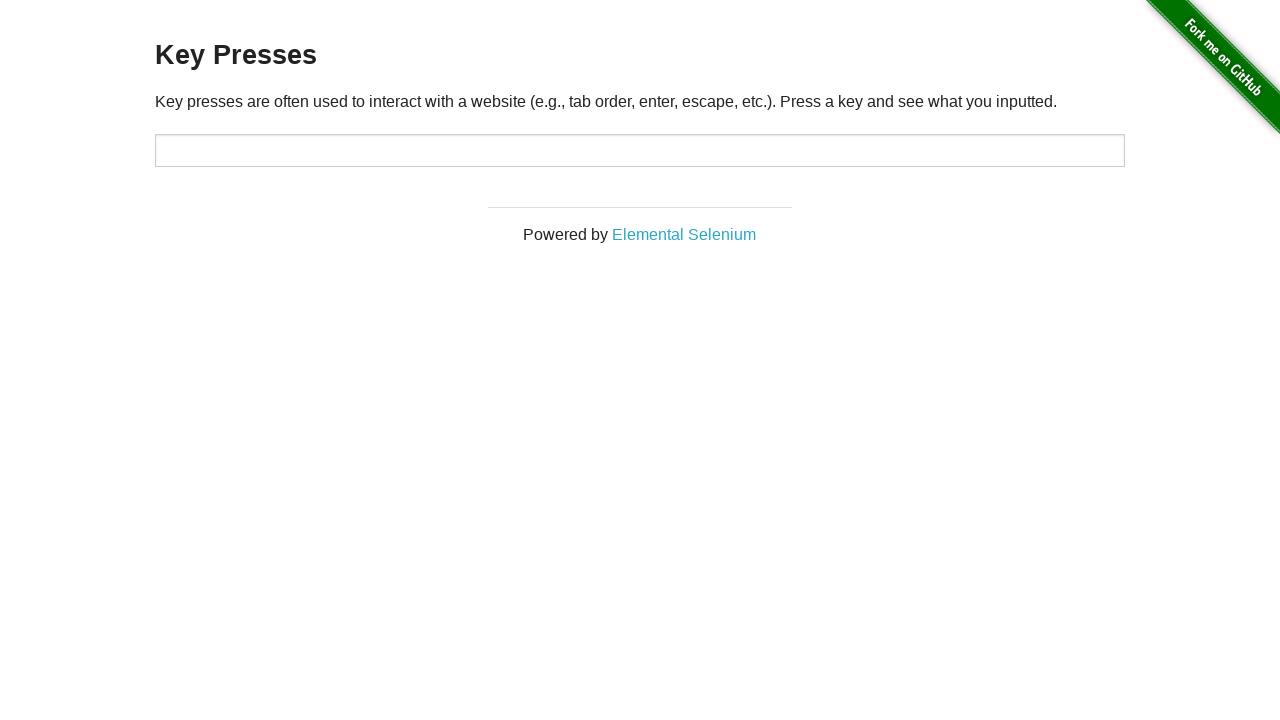

Typed key 'P' into input field
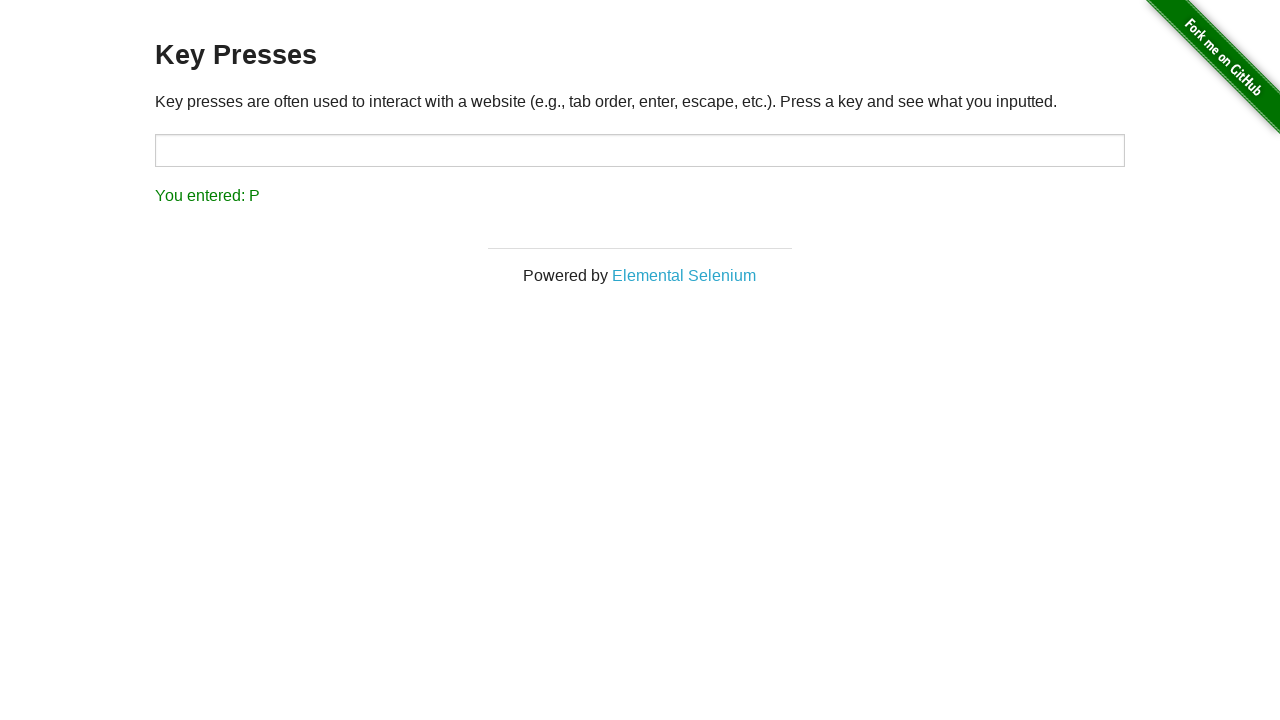

Verified that result displays 'You entered: P'
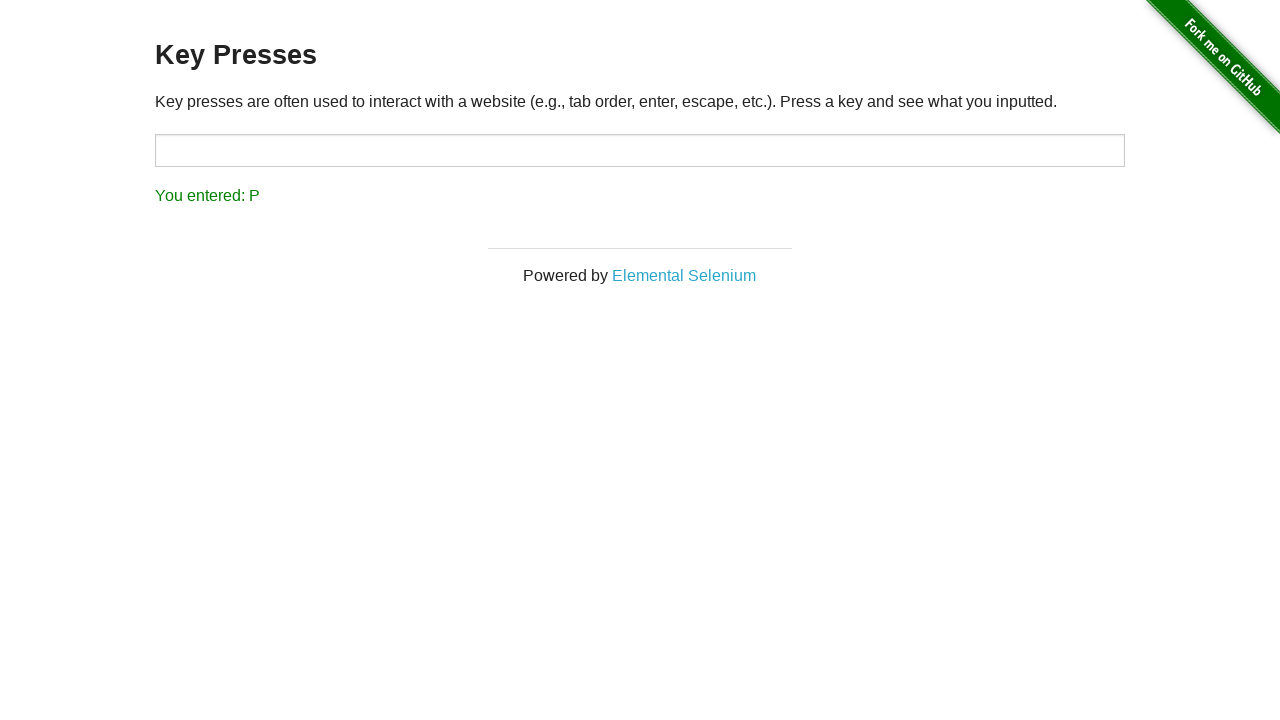

Typed key 'Q' into input field
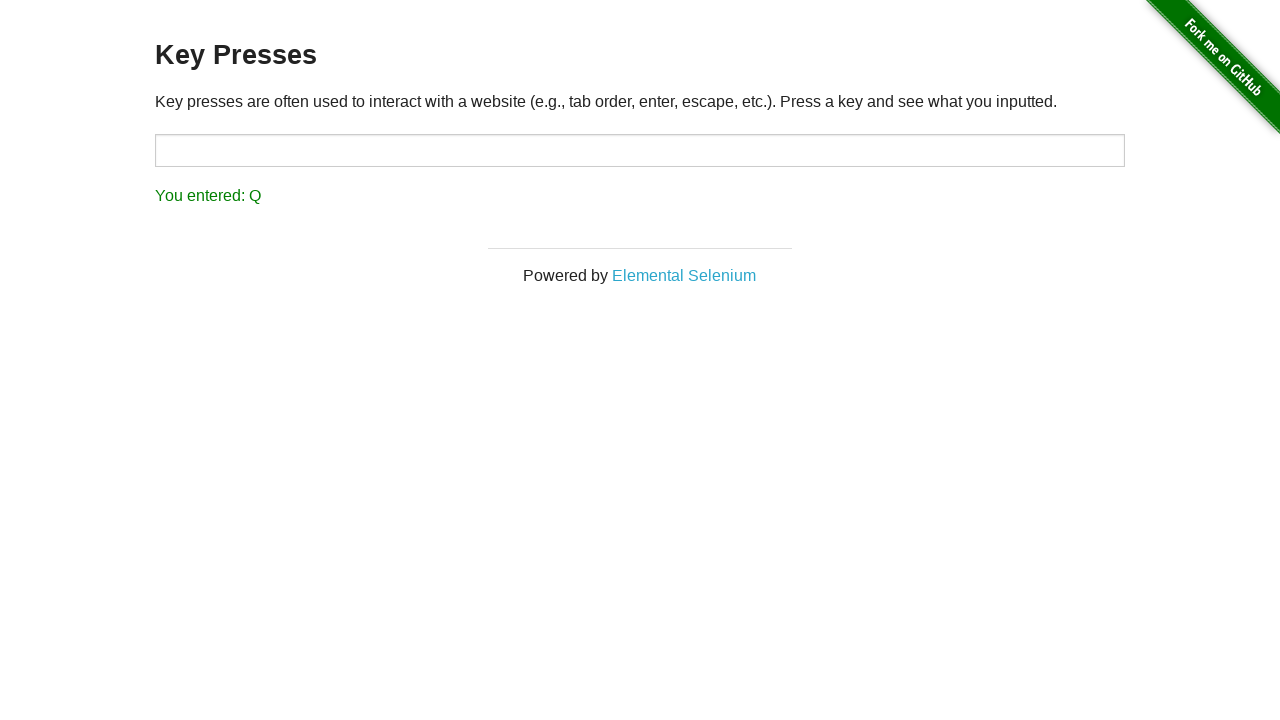

Verified that result displays 'You entered: Q'
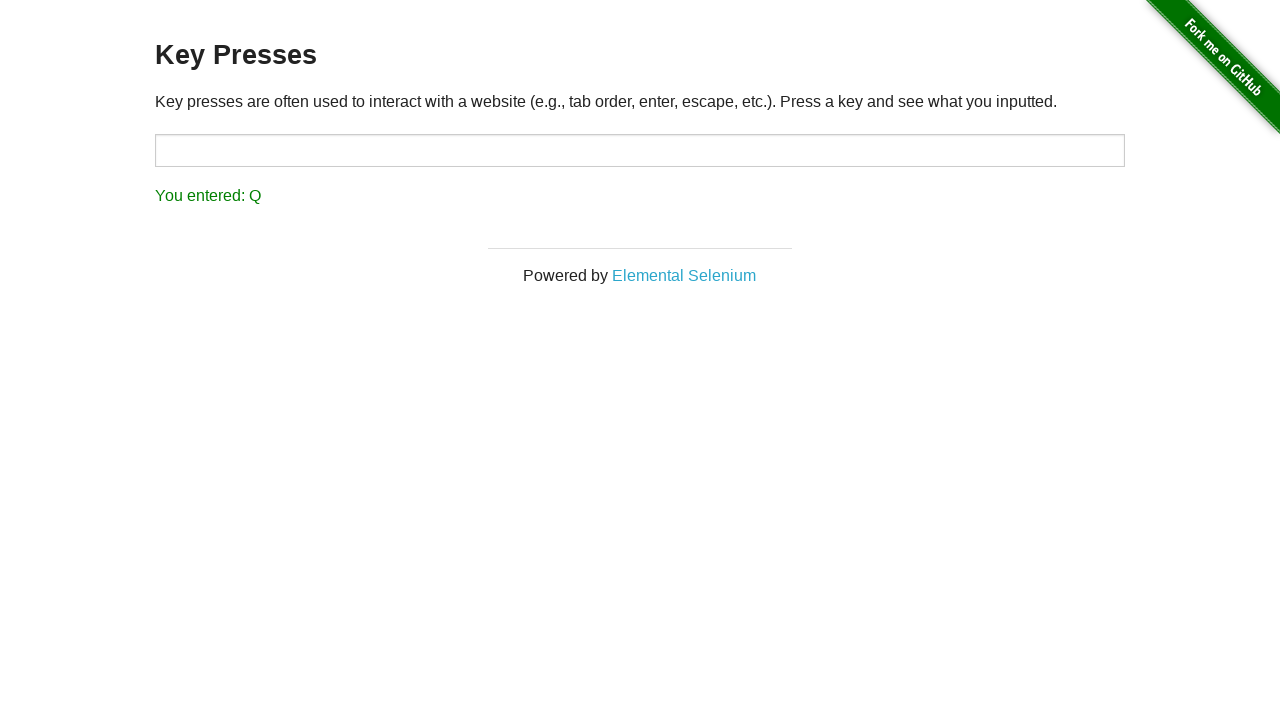

Typed key 'R' into input field
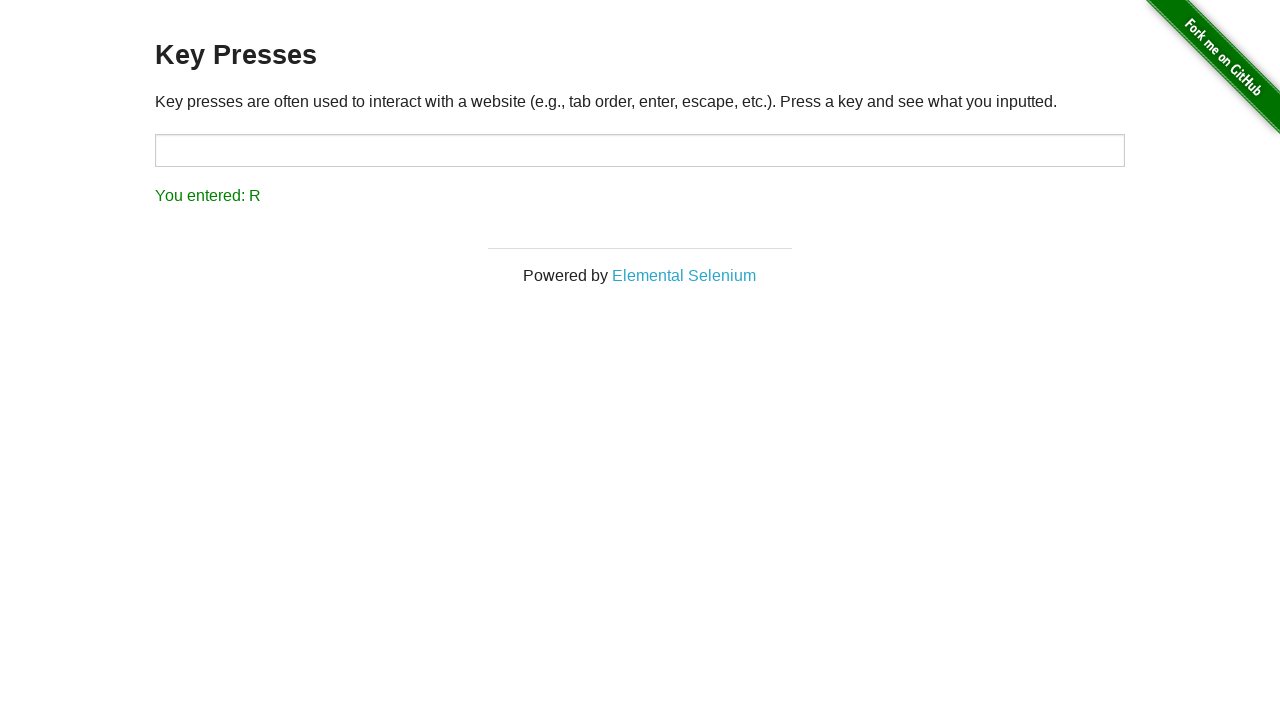

Verified that result displays 'You entered: R'
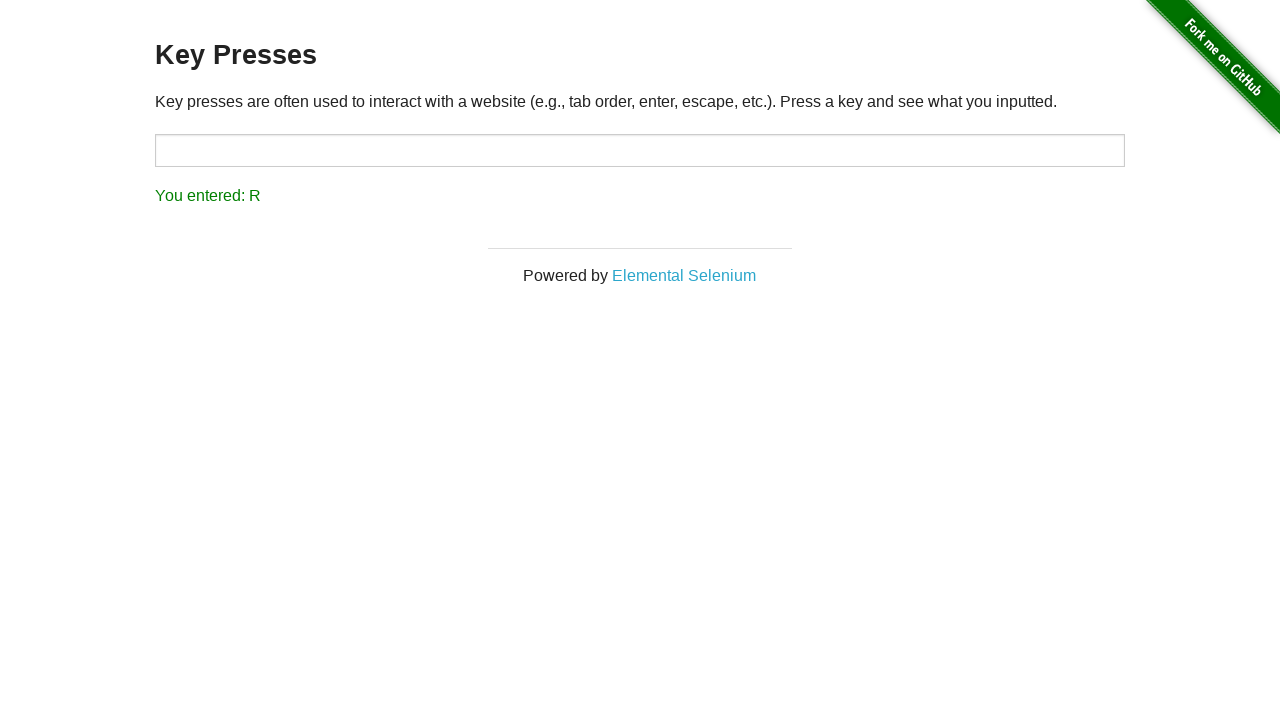

Typed key 'S' into input field
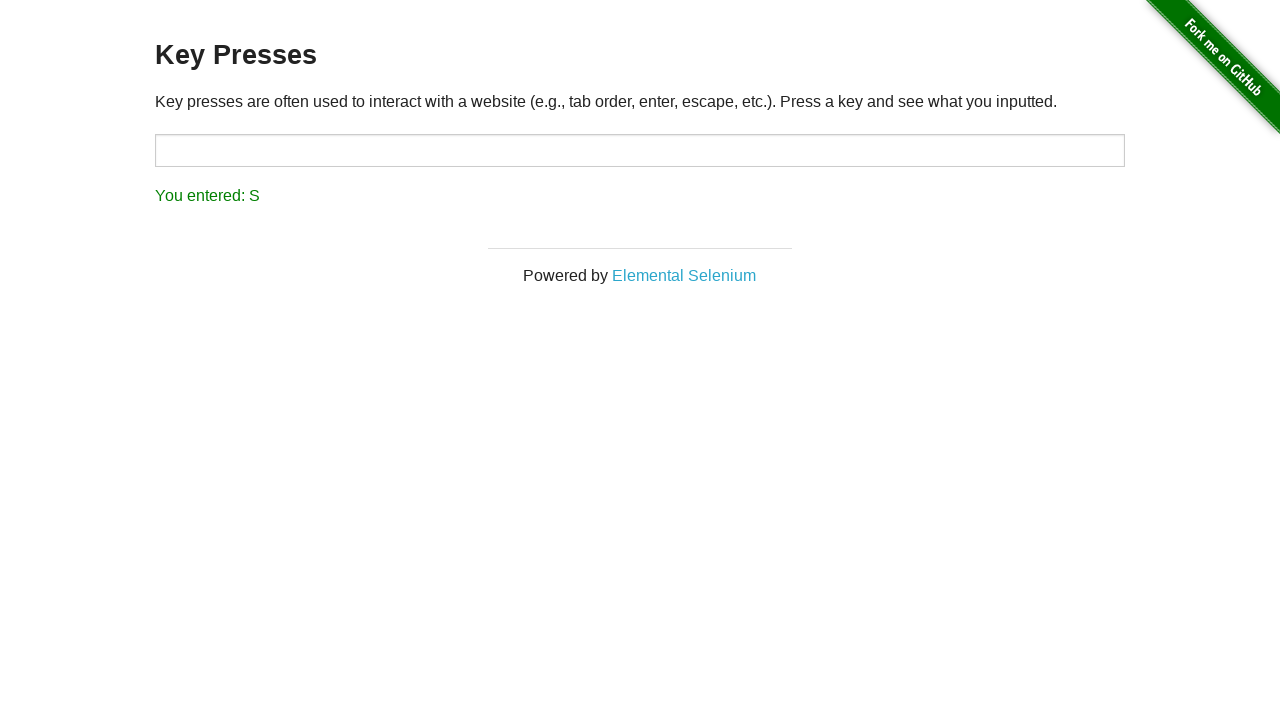

Verified that result displays 'You entered: S'
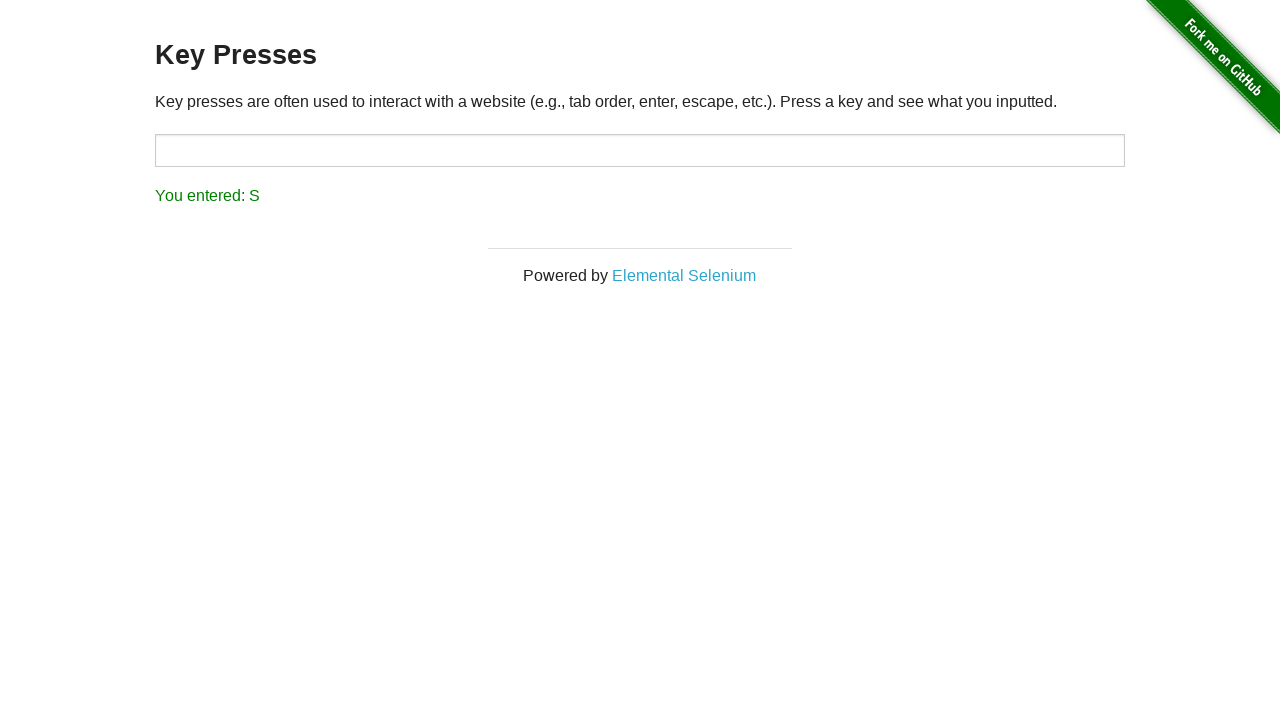

Typed key 'T' into input field
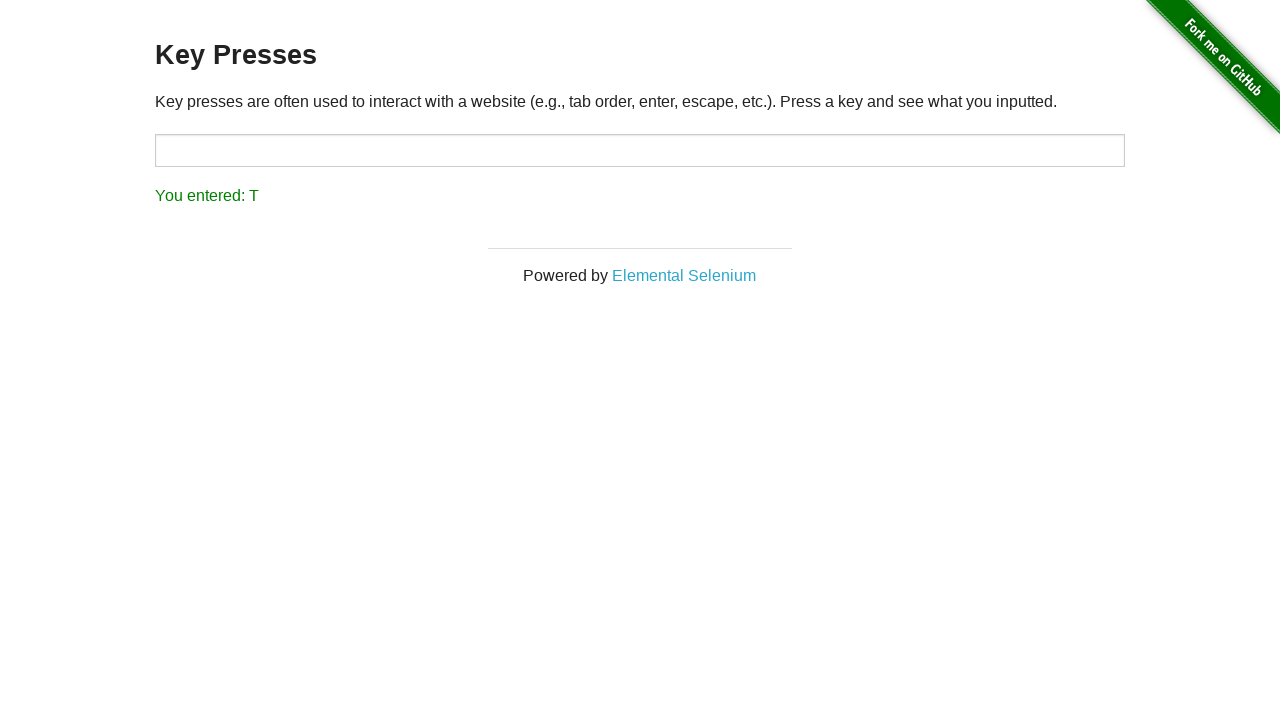

Verified that result displays 'You entered: T'
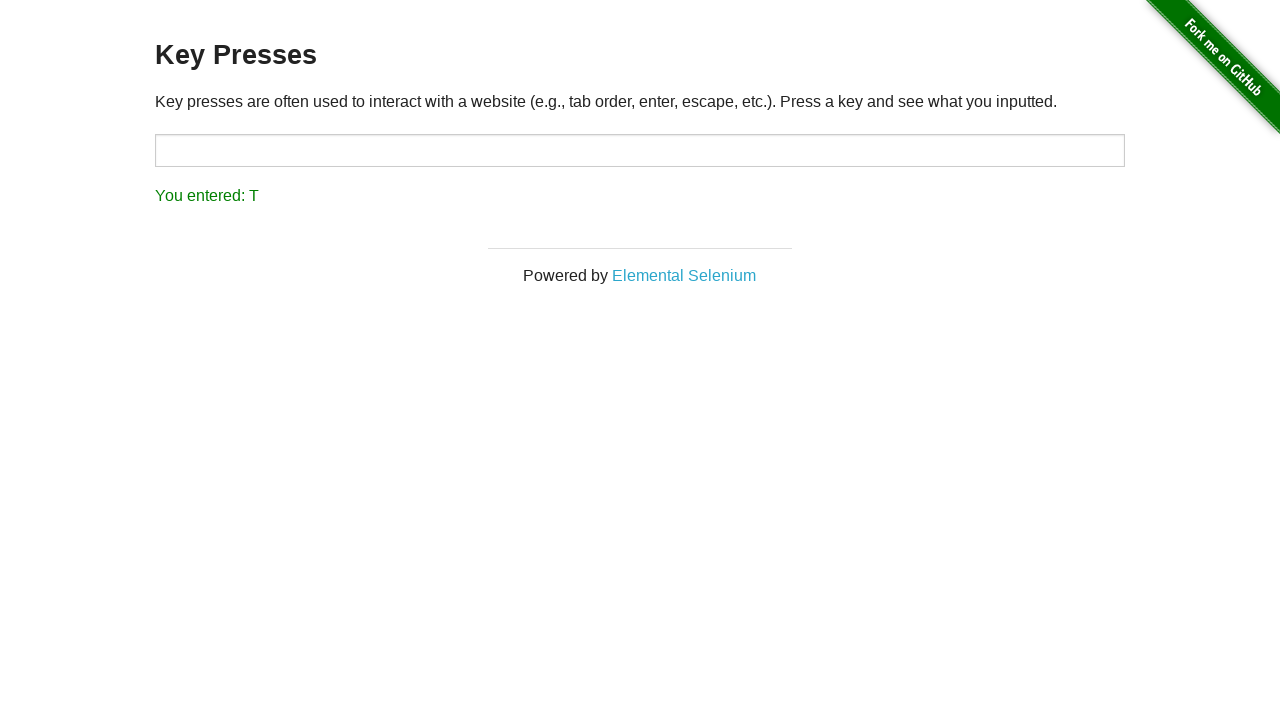

Typed key 'U' into input field
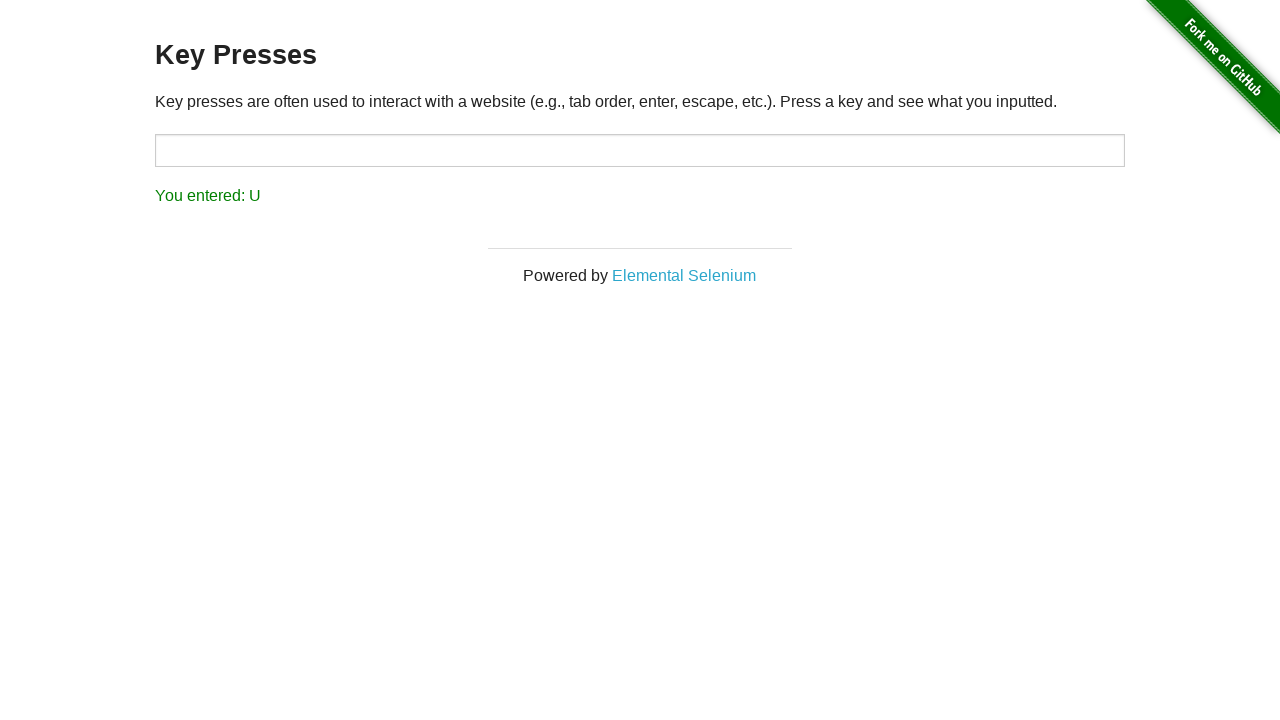

Verified that result displays 'You entered: U'
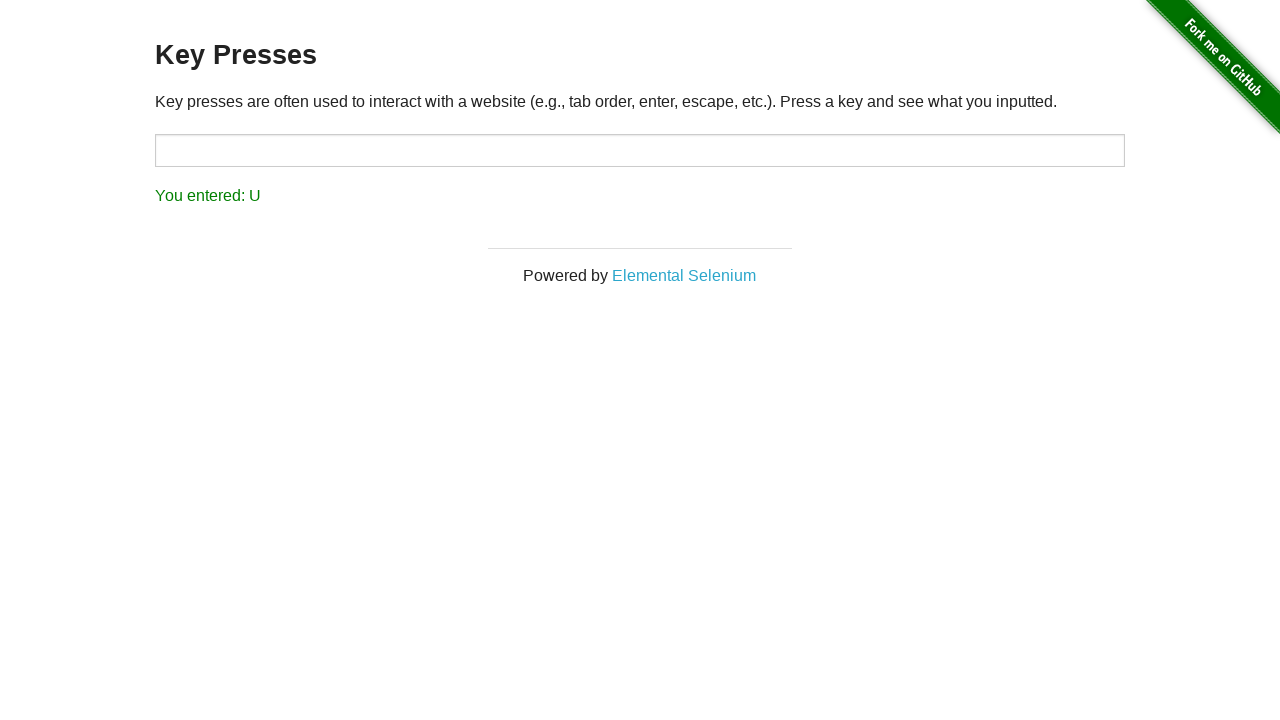

Typed key 'V' into input field
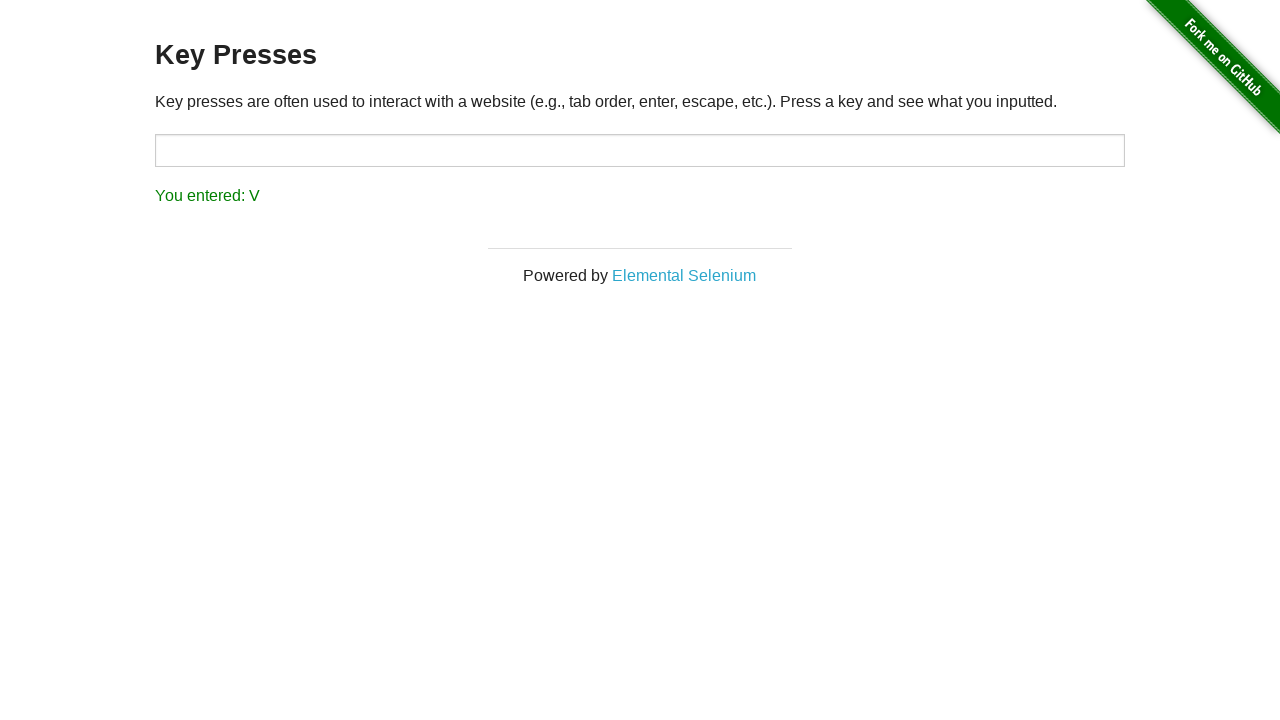

Verified that result displays 'You entered: V'
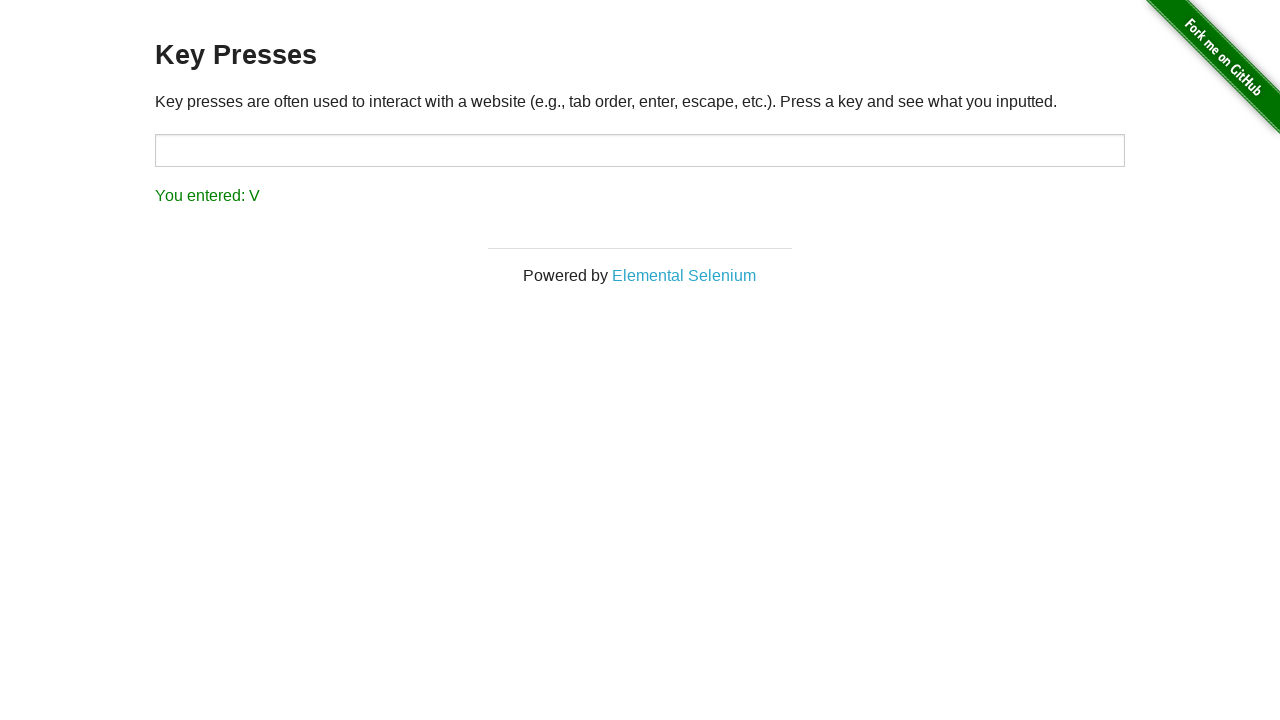

Typed key 'W' into input field
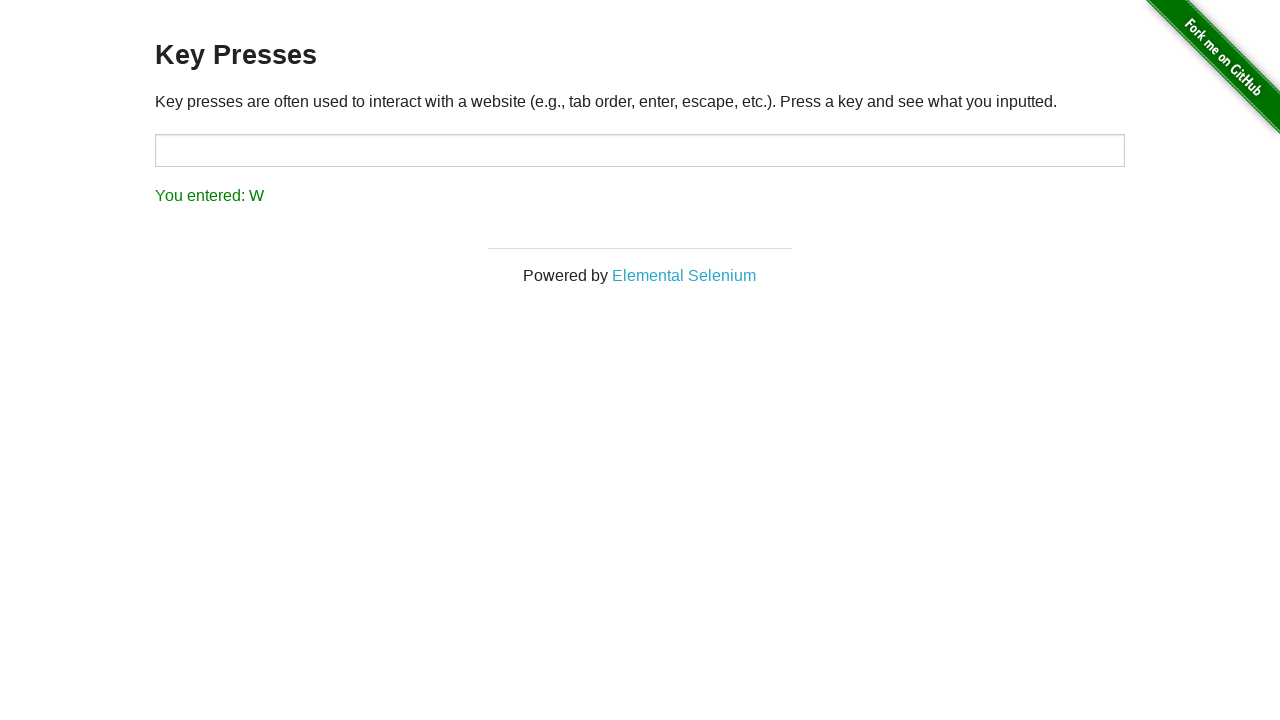

Verified that result displays 'You entered: W'
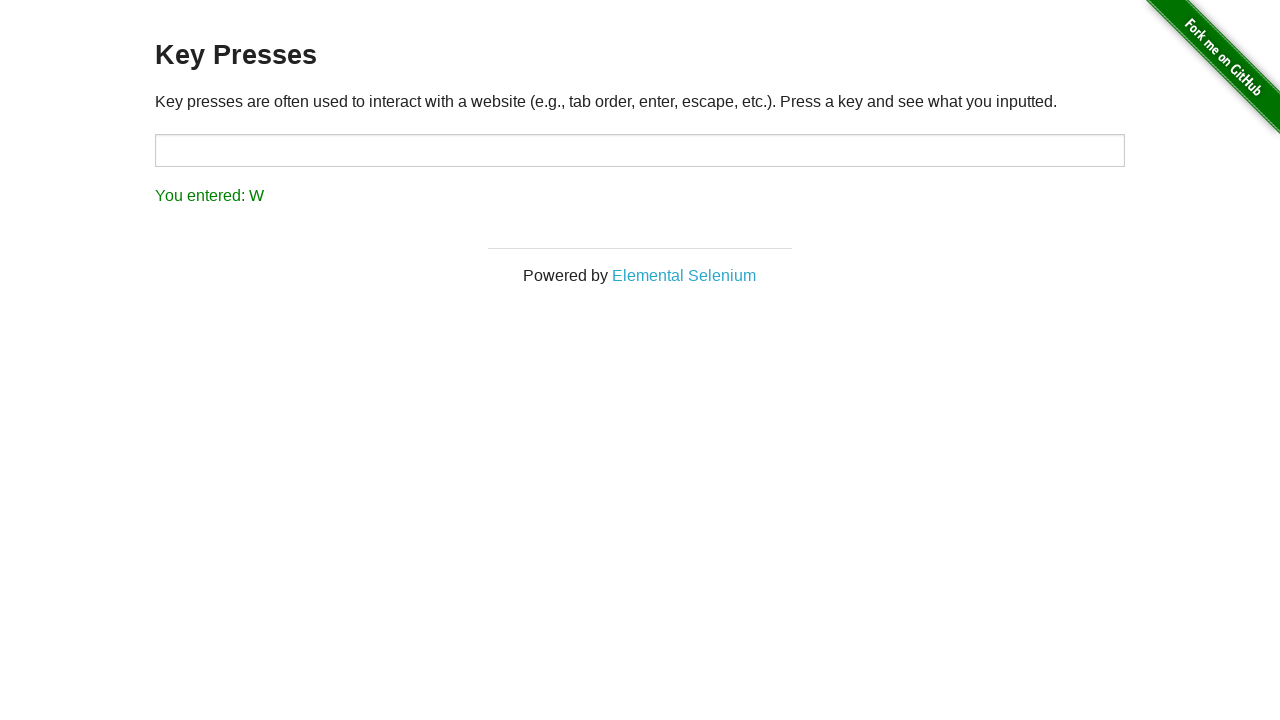

Typed key 'X' into input field
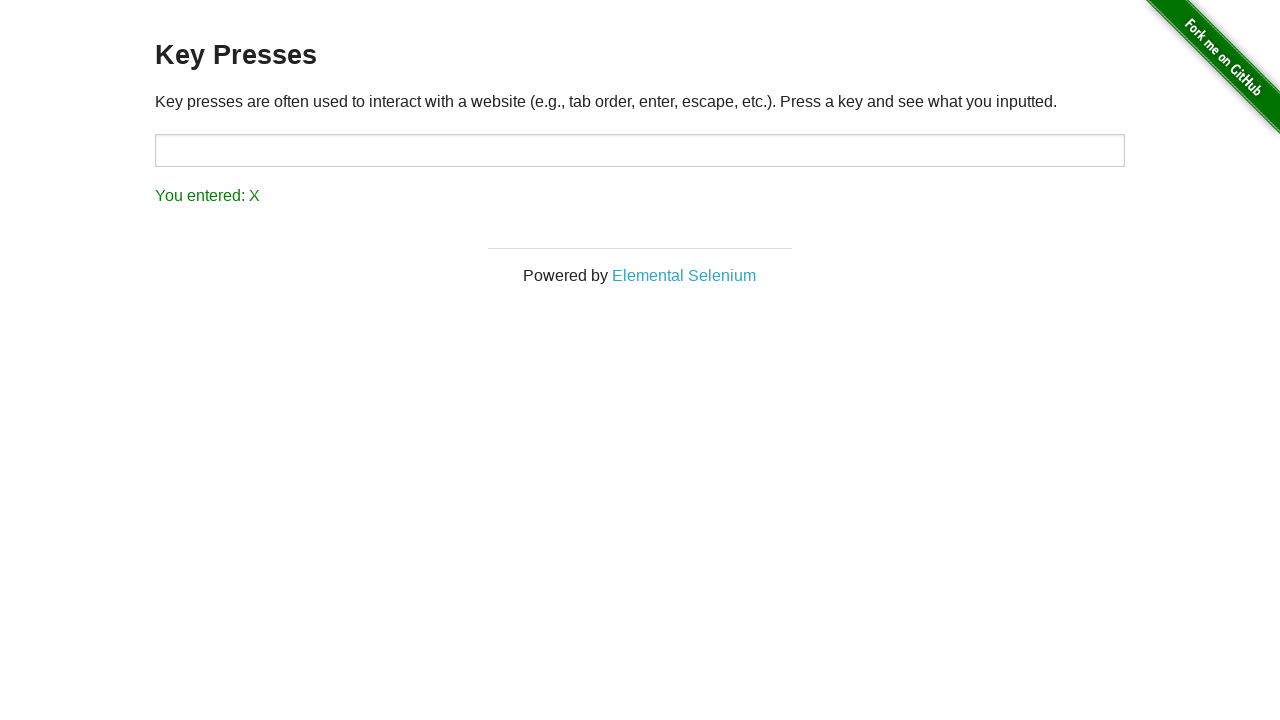

Verified that result displays 'You entered: X'
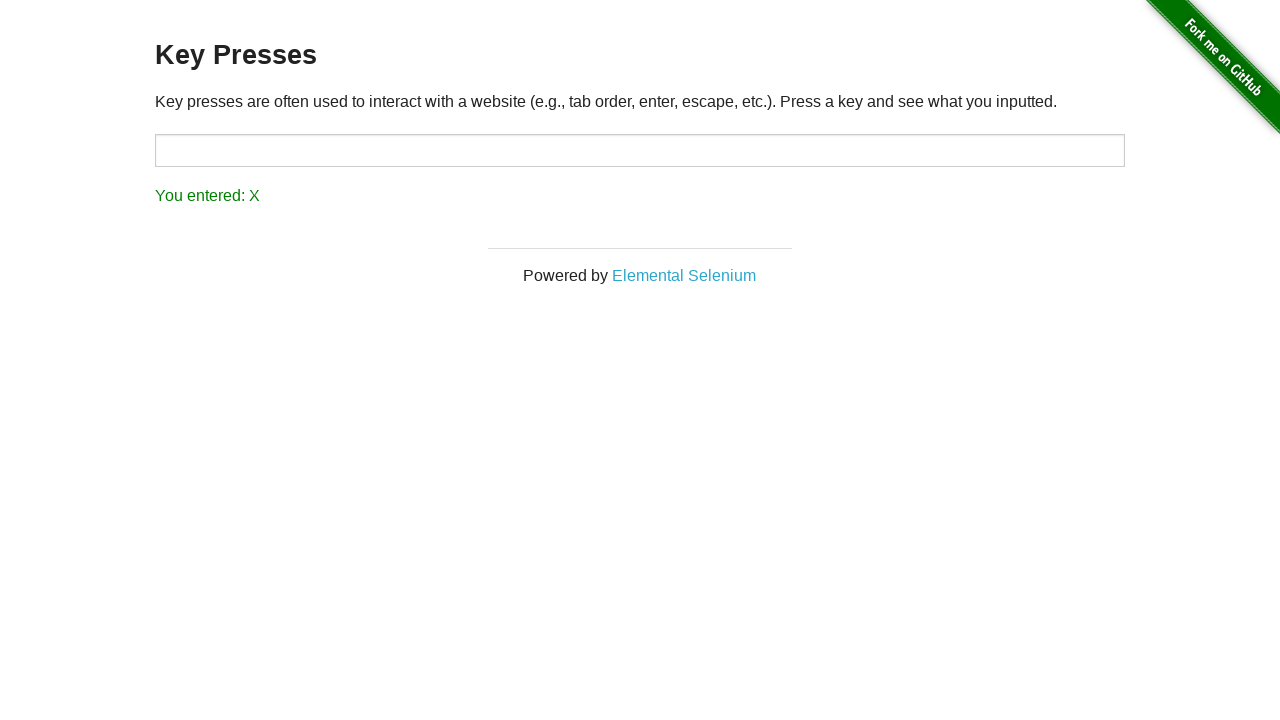

Typed key 'Y' into input field
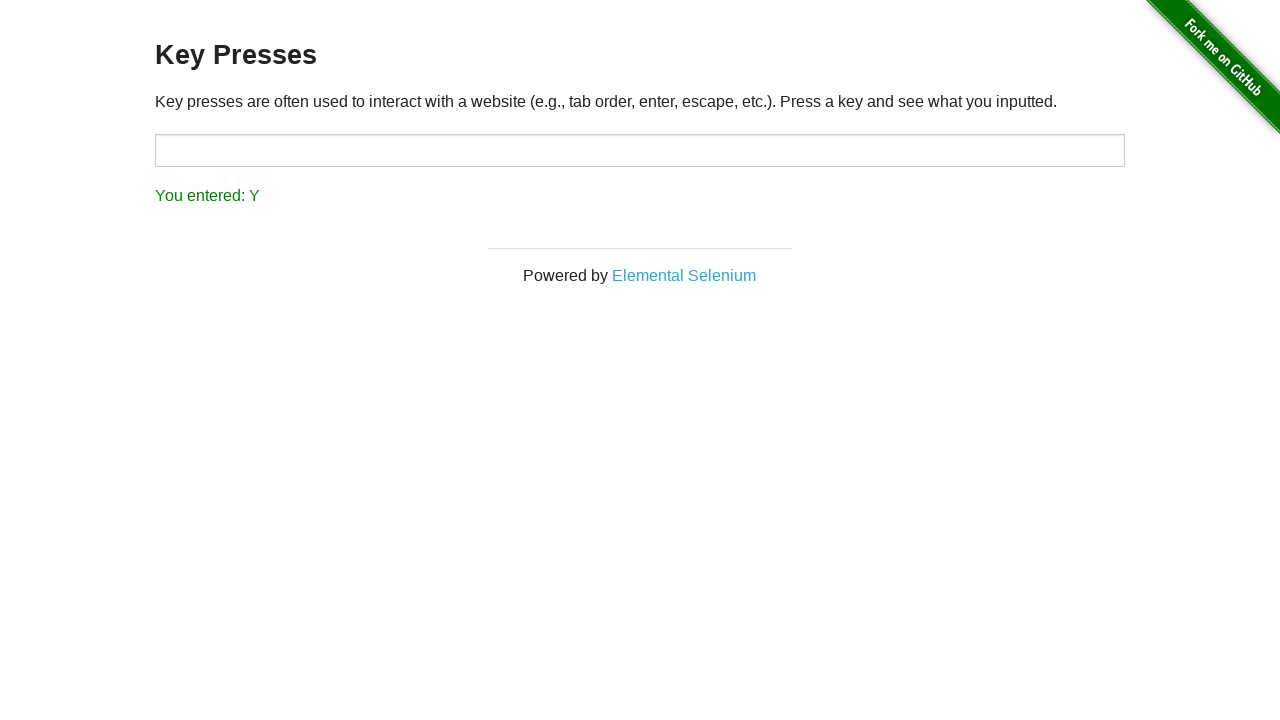

Verified that result displays 'You entered: Y'
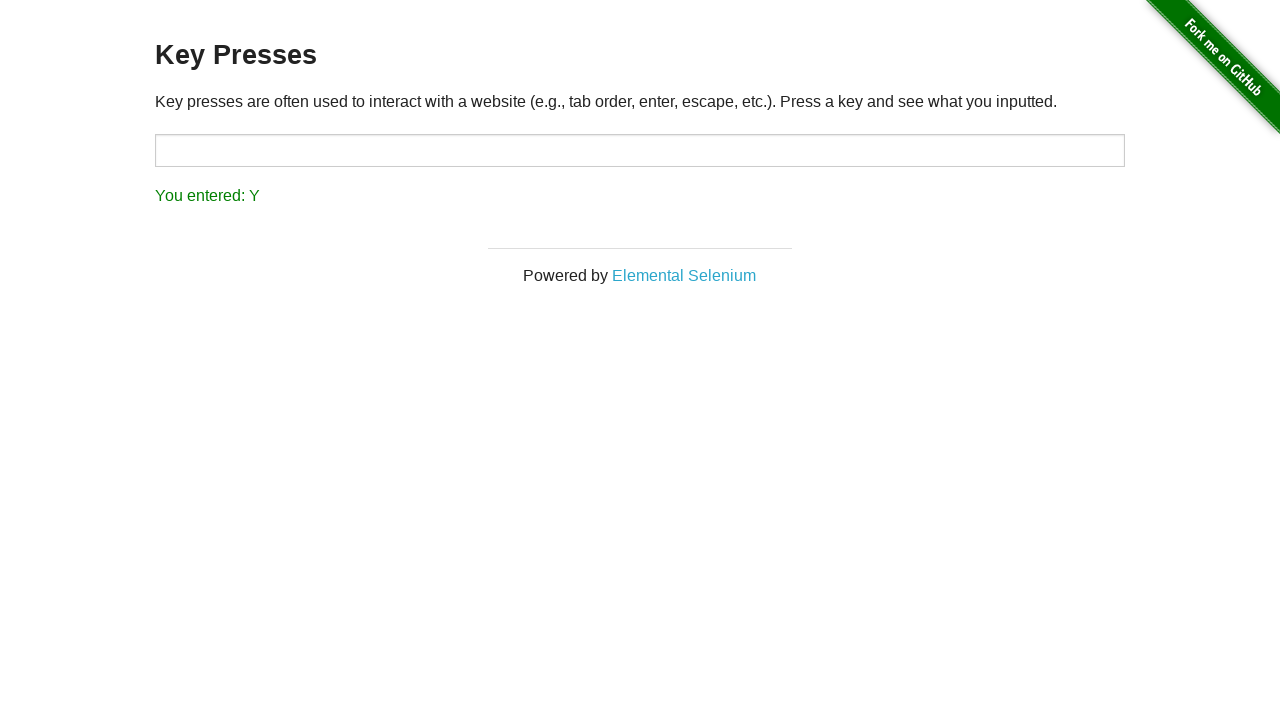

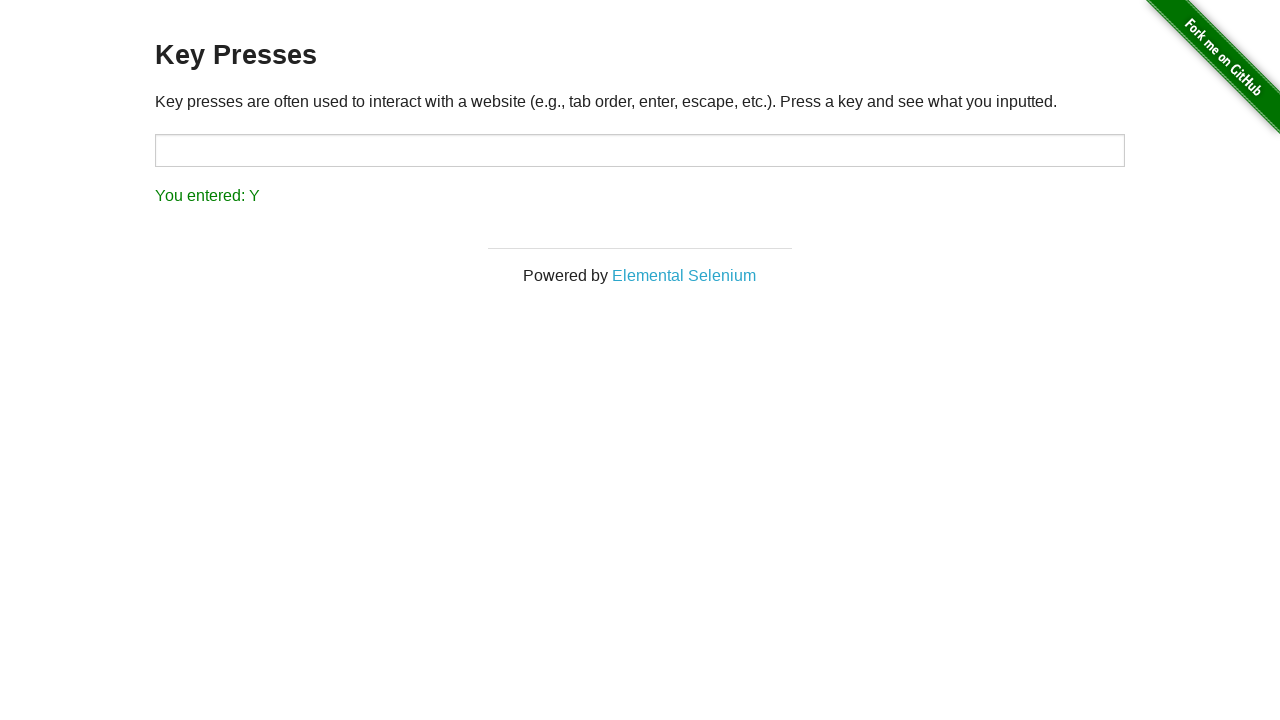